Tests window handling functionality by clicking a link that opens a new window, verifying content in both windows, and switching between them

Starting URL: https://the-internet.herokuapp.com/windows

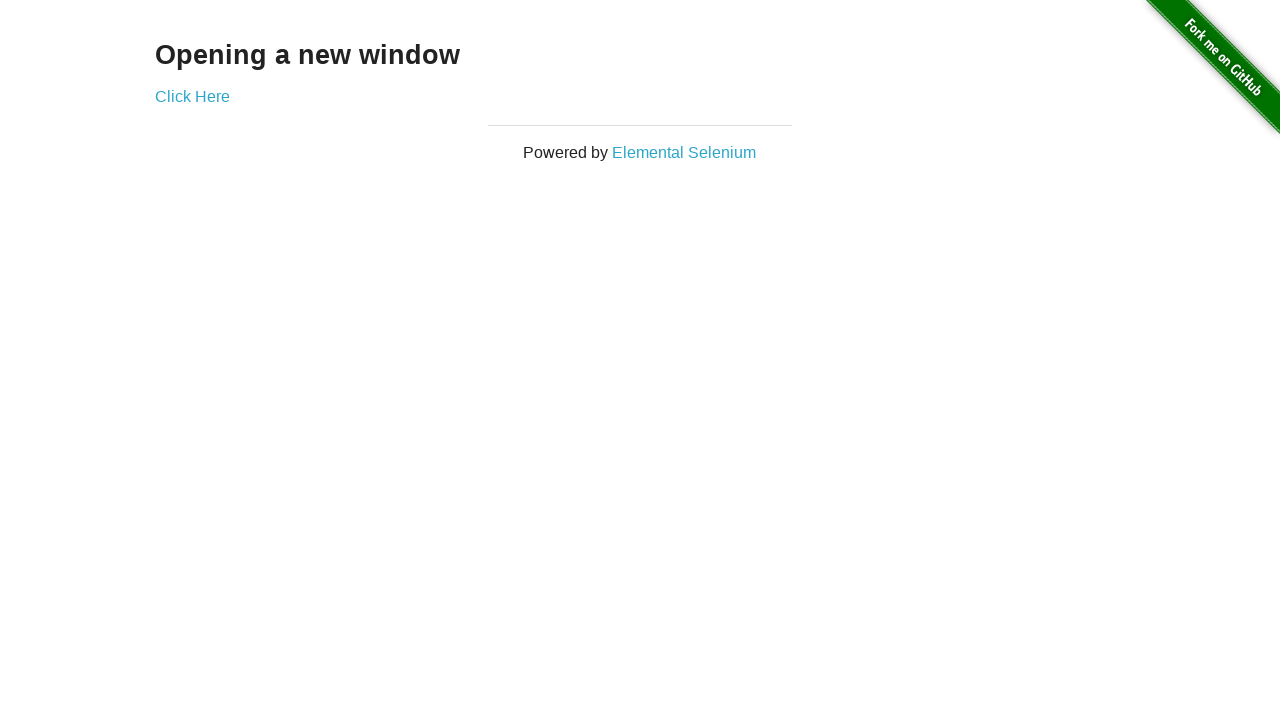

Stored current page context for later reference
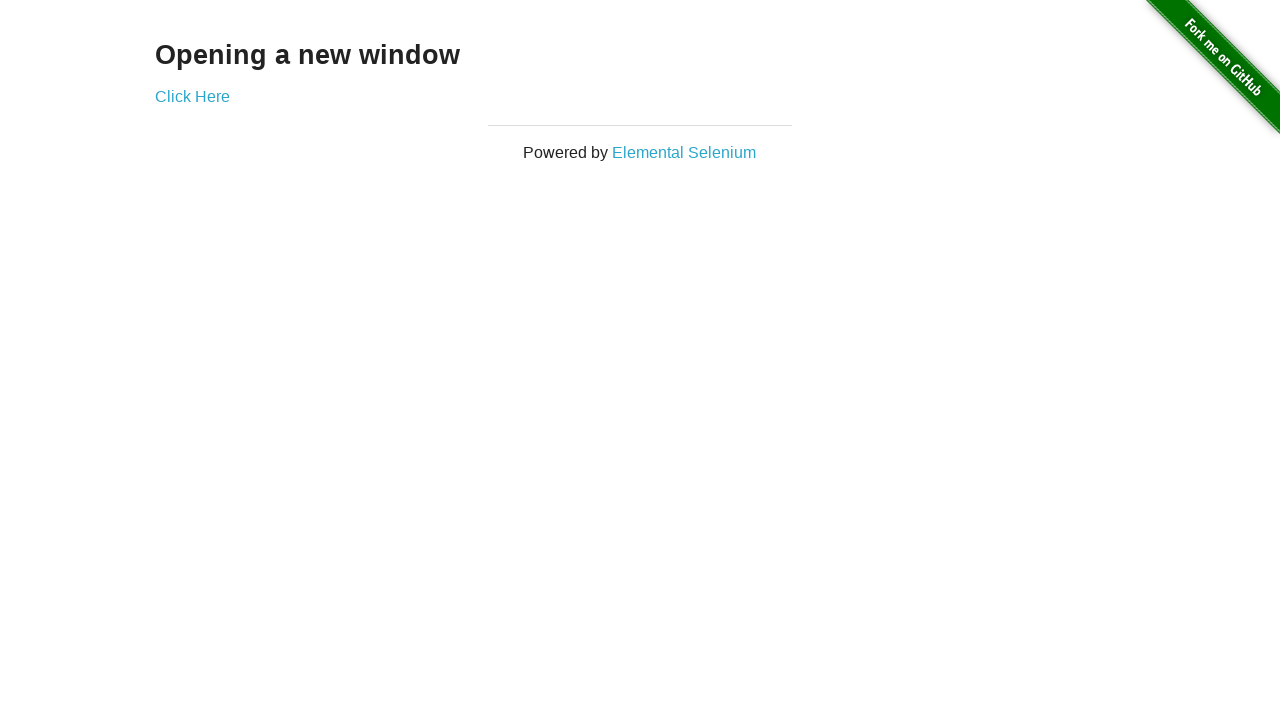

Verified heading text 'Opening a new window' is present
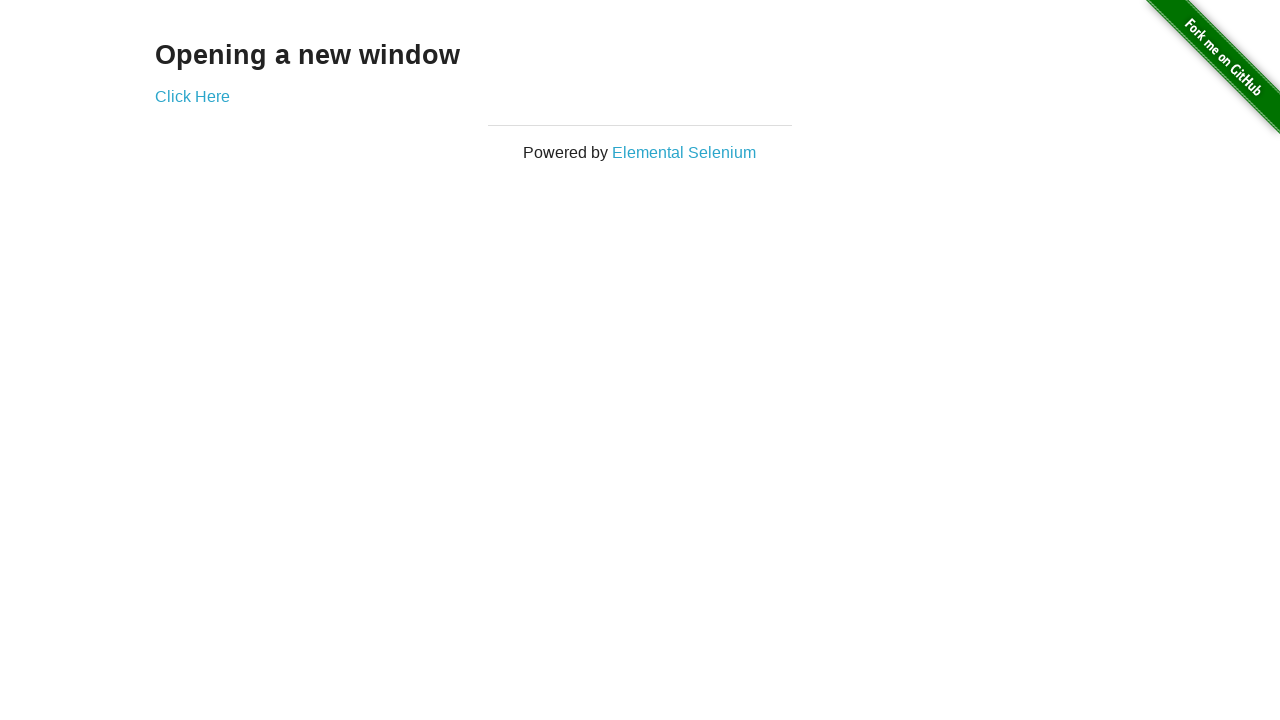

Verified page title is 'The Internet'
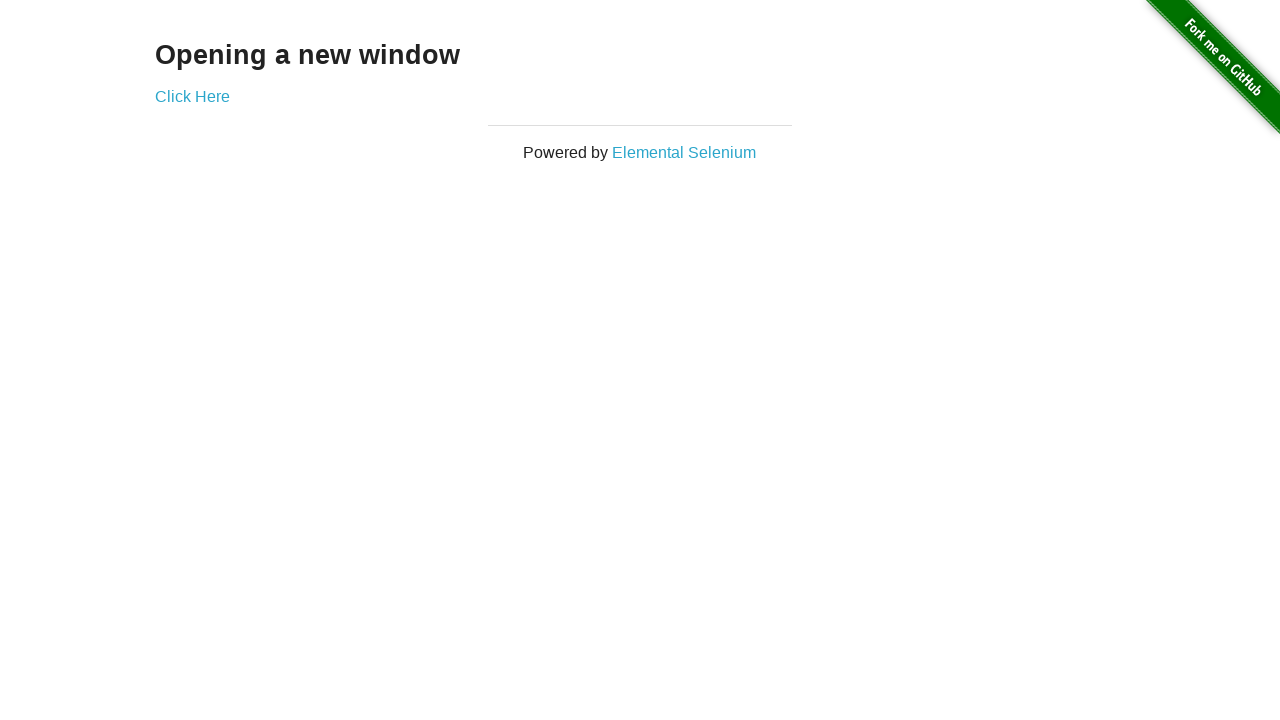

Clicked 'Click Here' link and captured new window at (192, 96) on text=Click Here
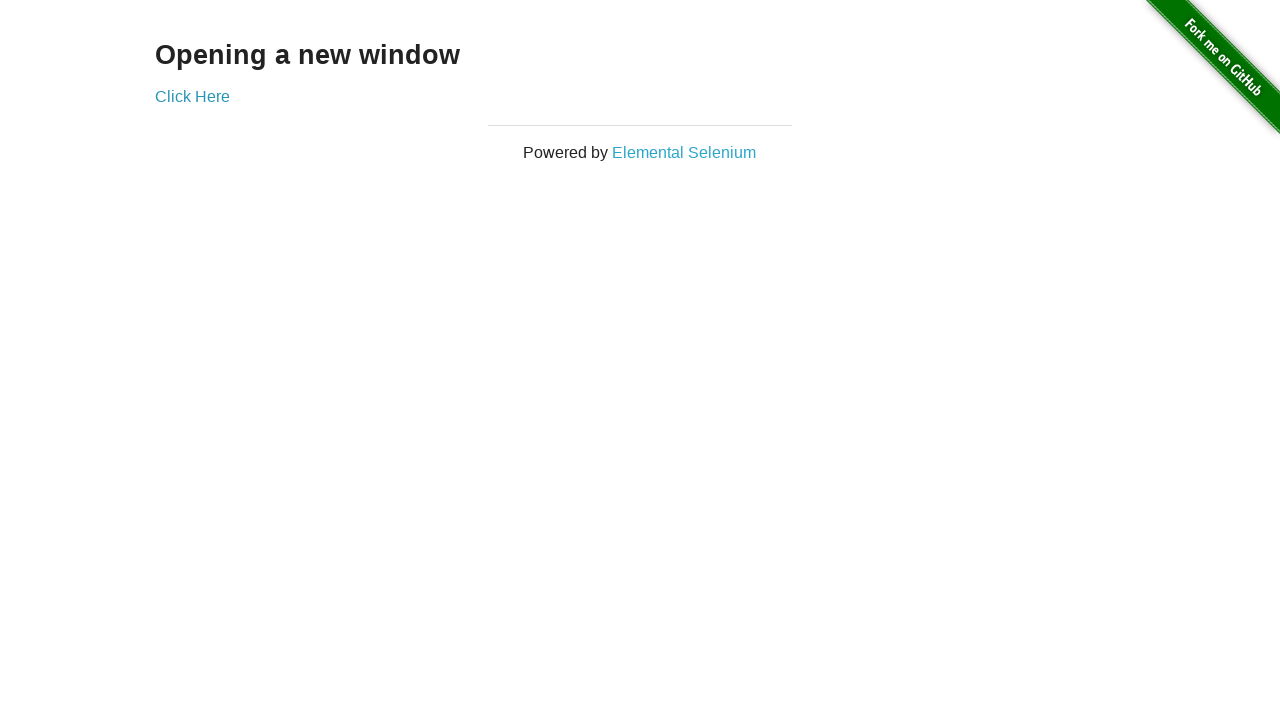

New window finished loading
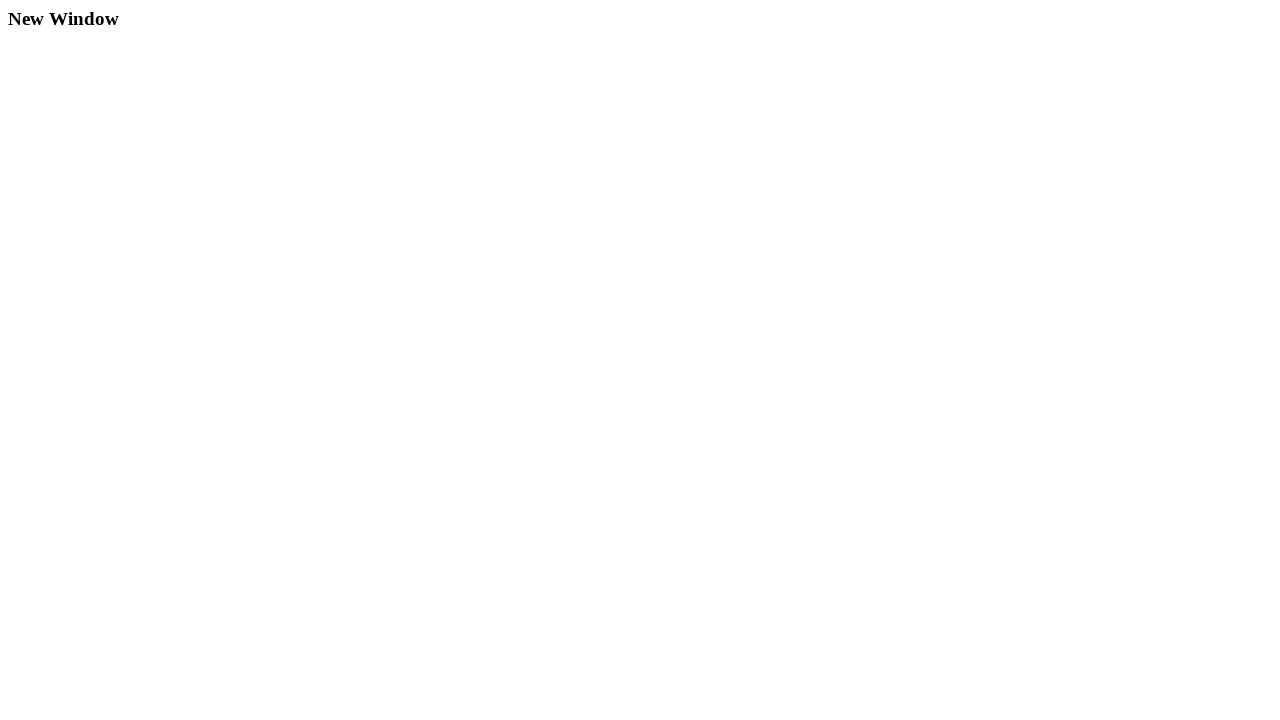

Verified new window title is 'New Window'
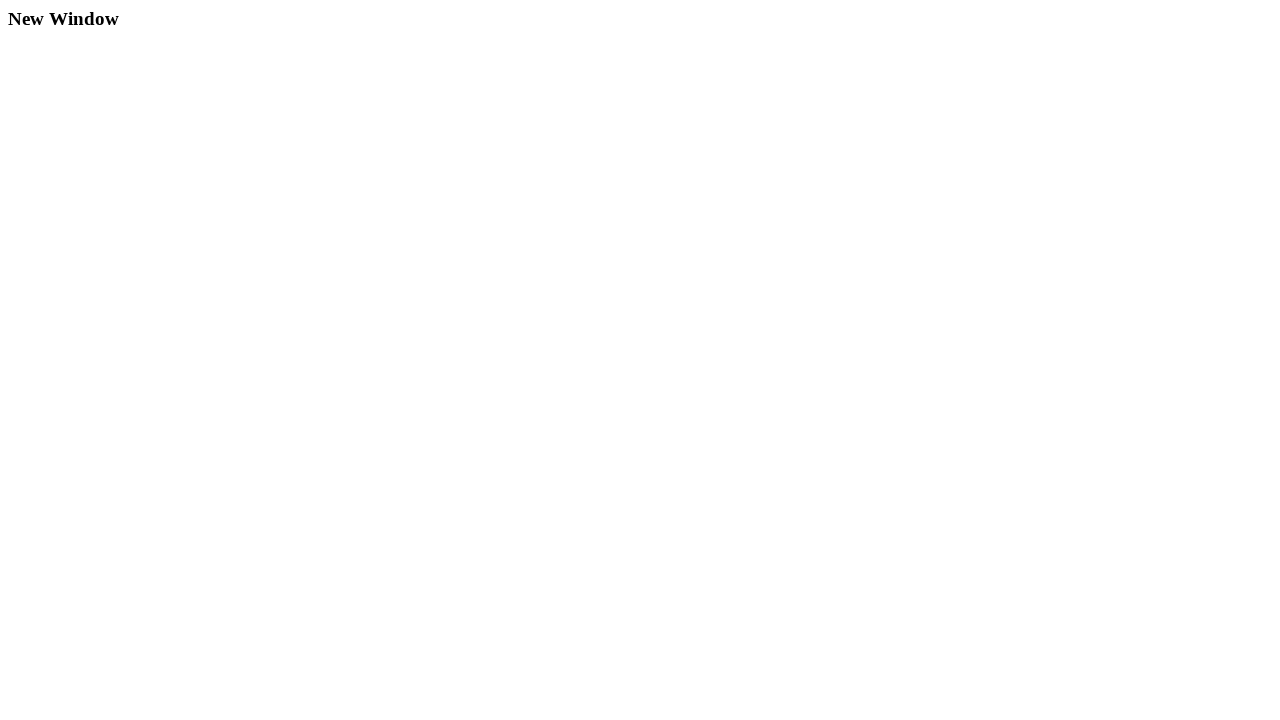

Verified new window heading text is 'New Window'
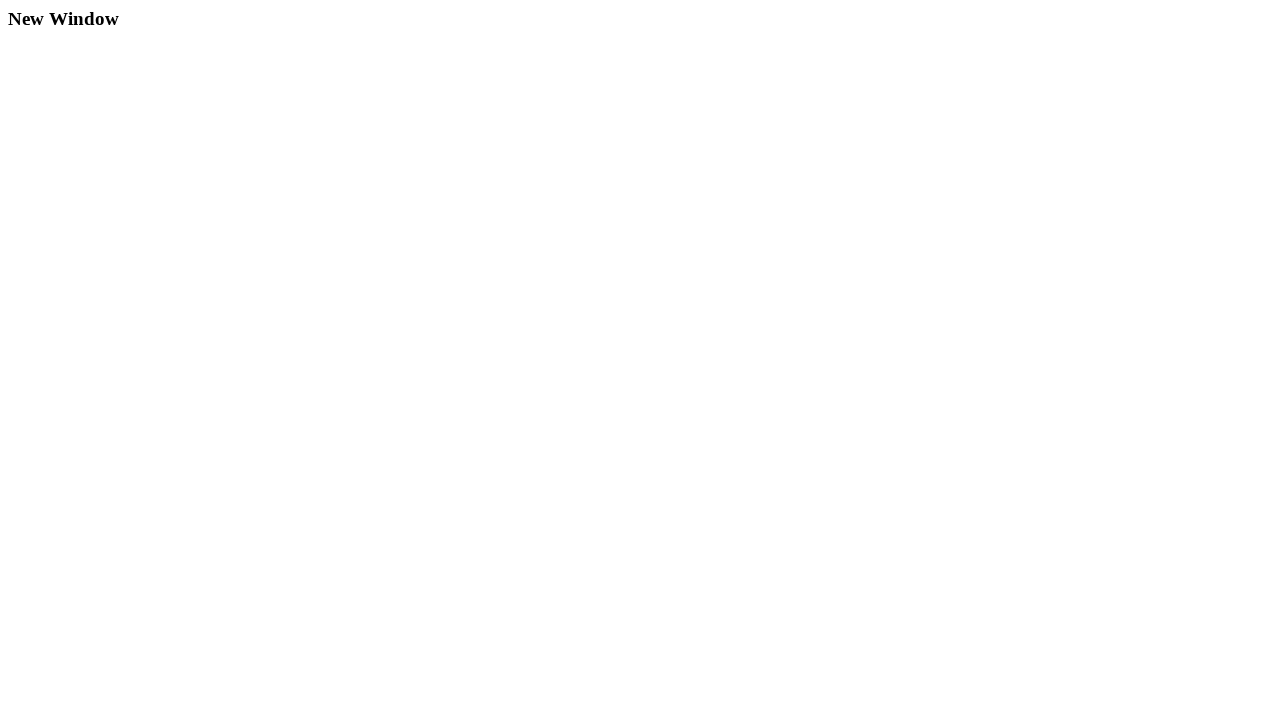

Switched back to original window
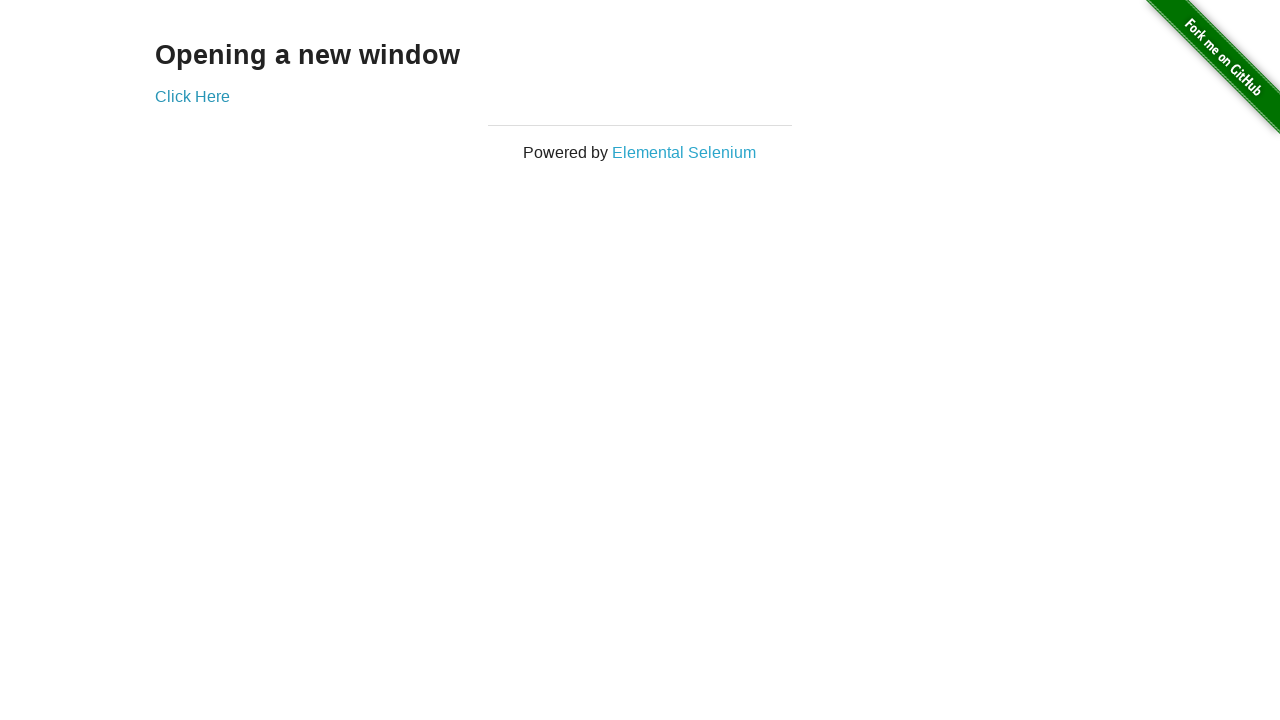

Verified original window title is 'The Internet'
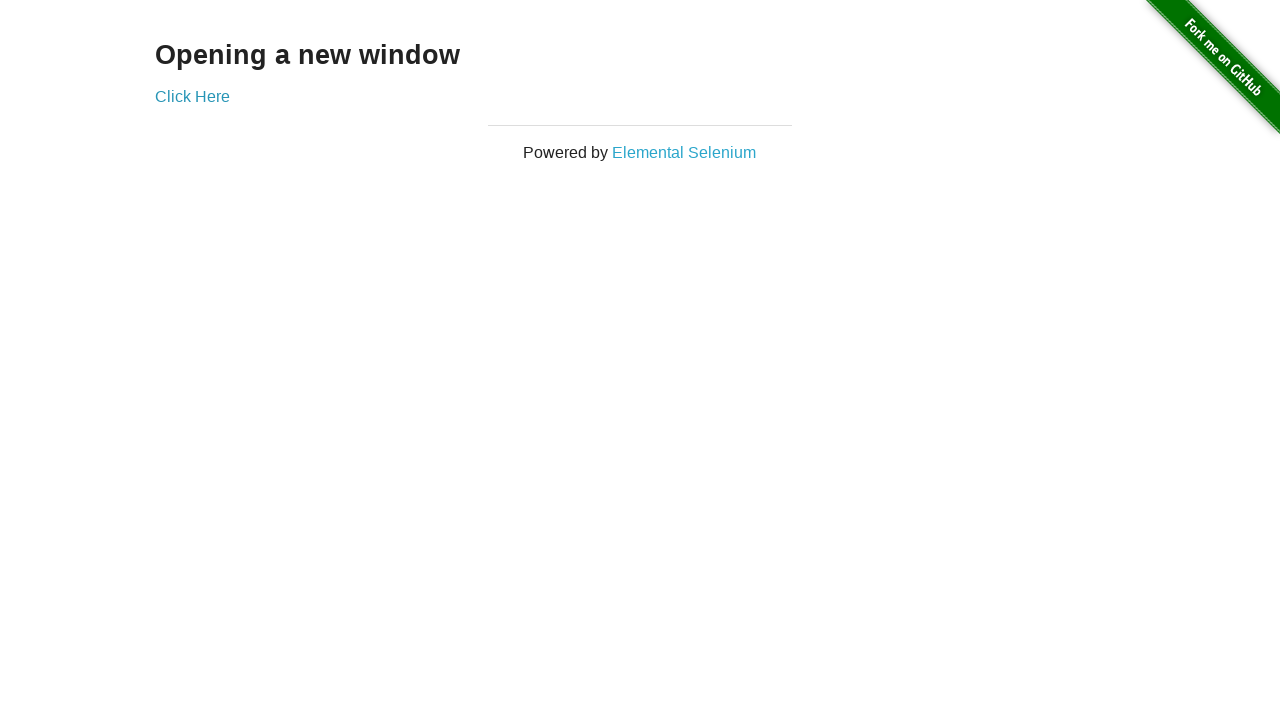

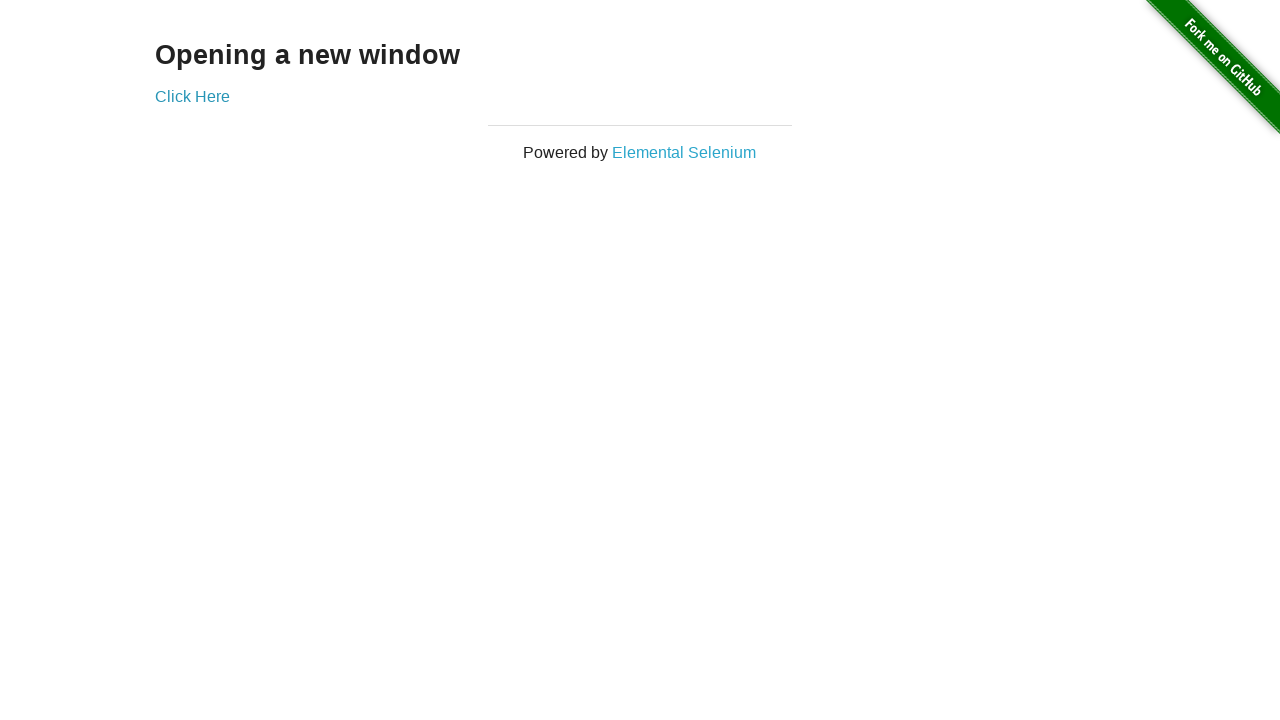